Tests browser window handling by clicking a button to open a new child window, switching to it, and verifying the heading text is present.

Starting URL: https://demoqa.com/browser-windows

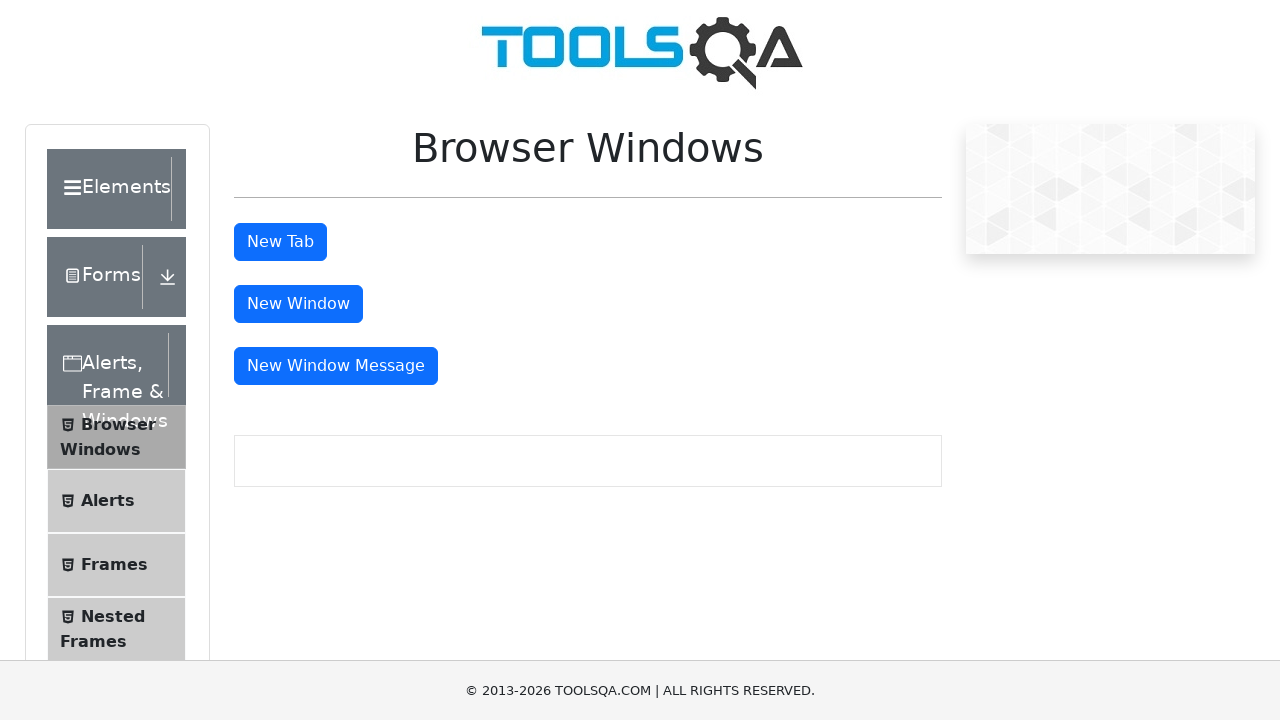

Clicked button to open new child window at (298, 304) on #windowButton
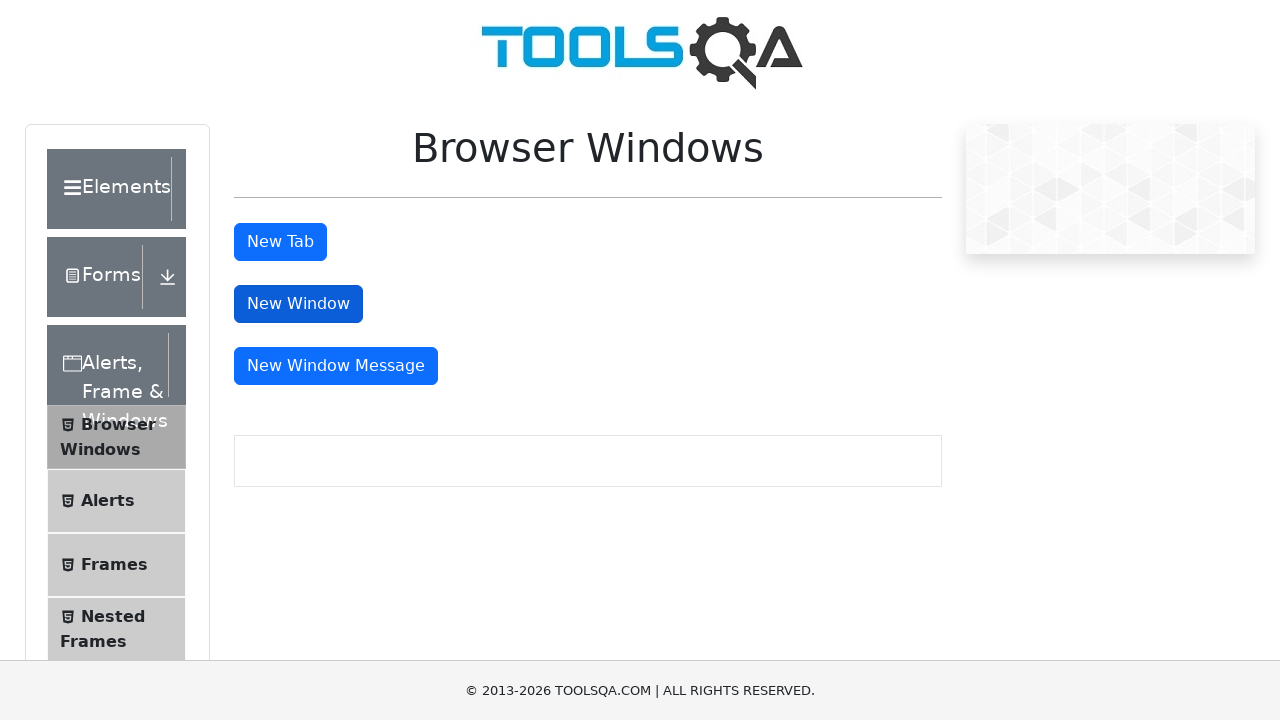

Captured new child window page object
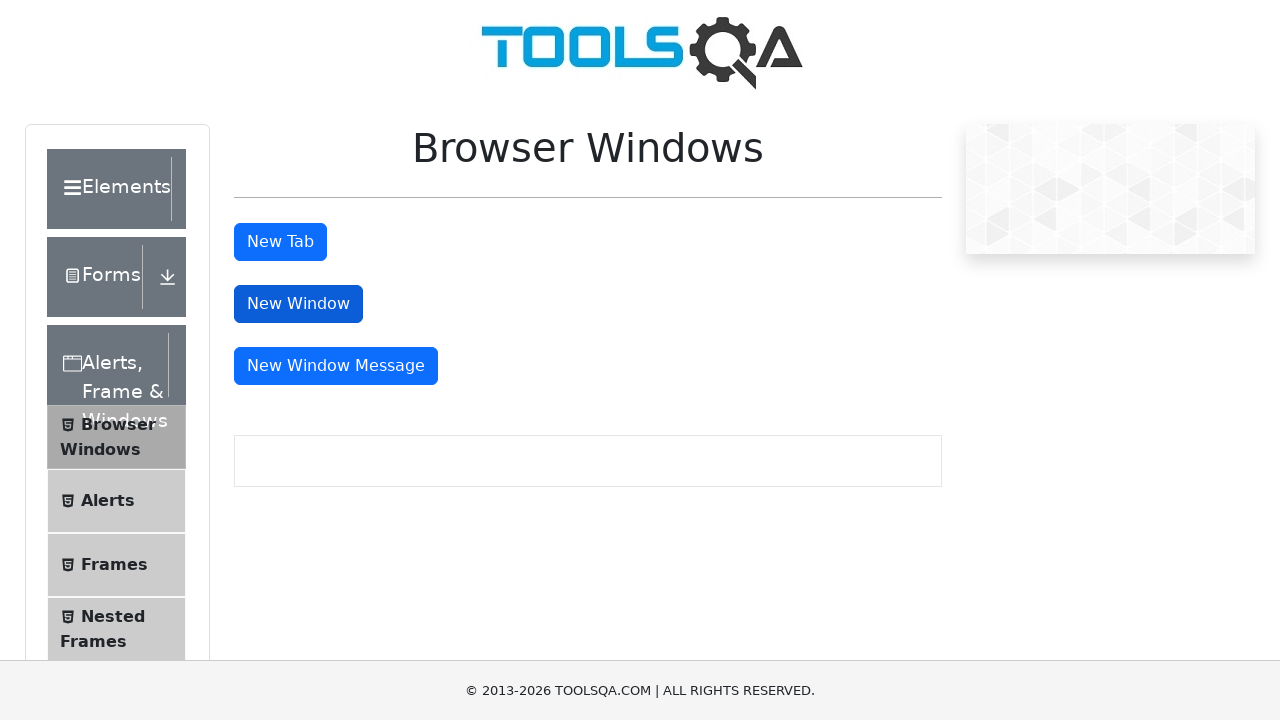

Waited for sample heading to load in child window
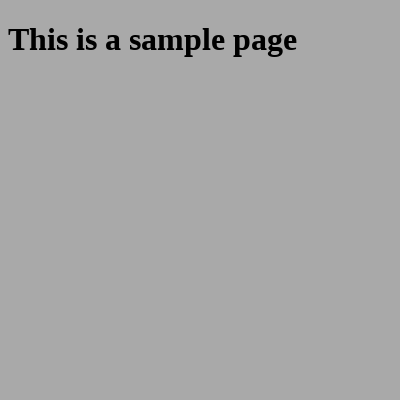

Located sample heading element in child window
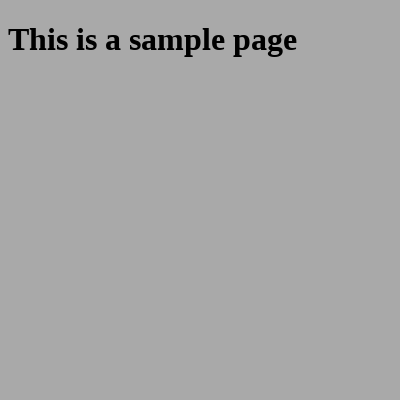

Verified sample heading is visible in child window
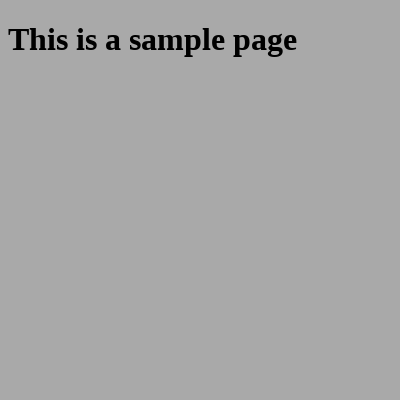

Closed the child window
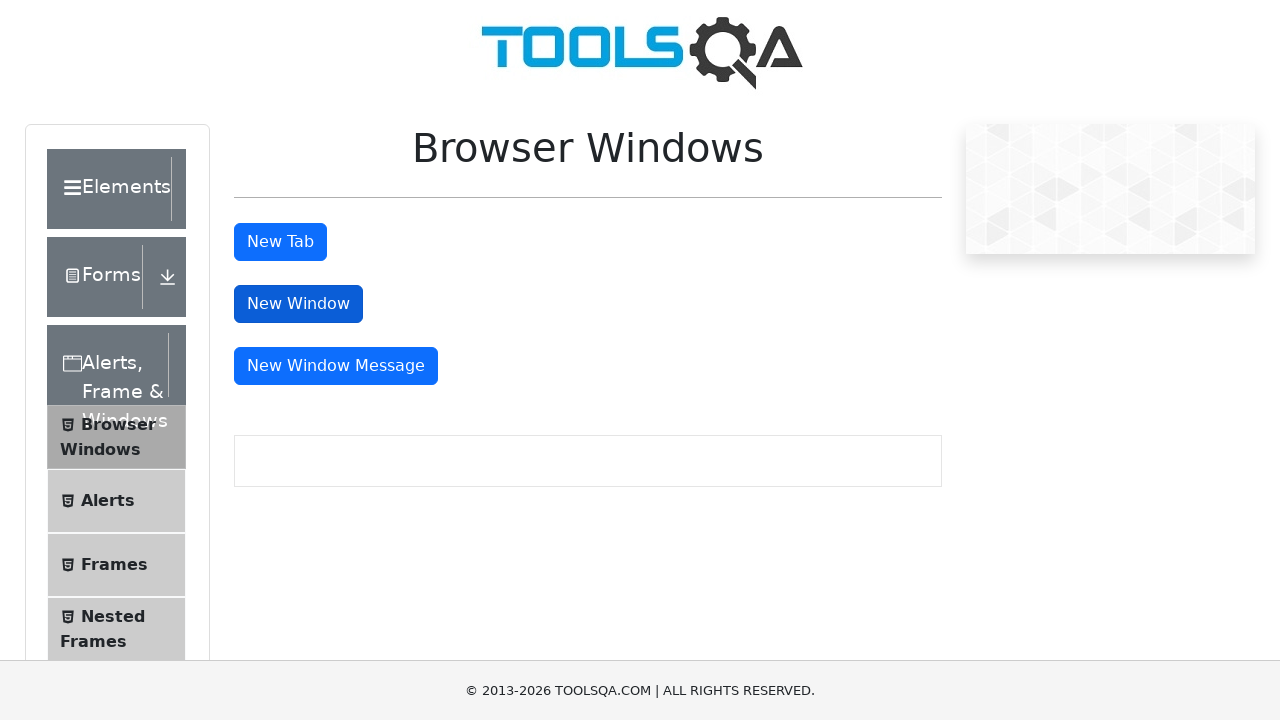

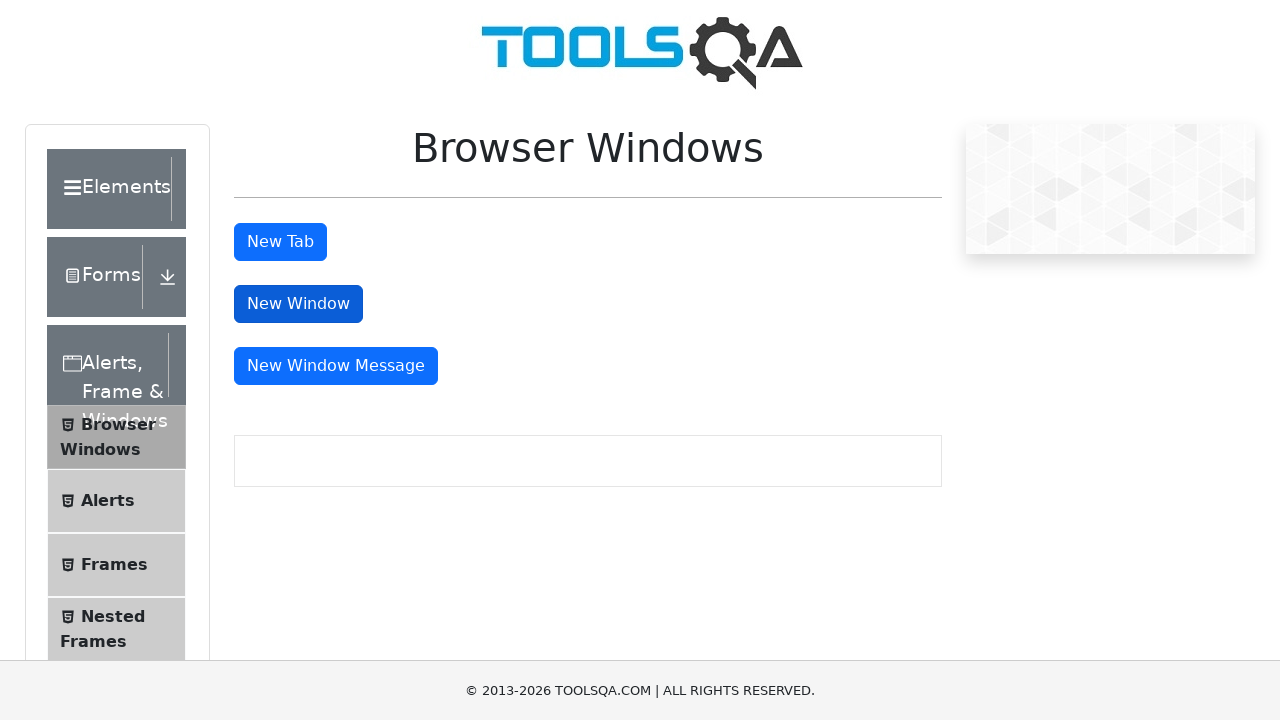